Tests login form with invalid credentials and verifies the appropriate error message is shown

Starting URL: https://the-internet.herokuapp.com/

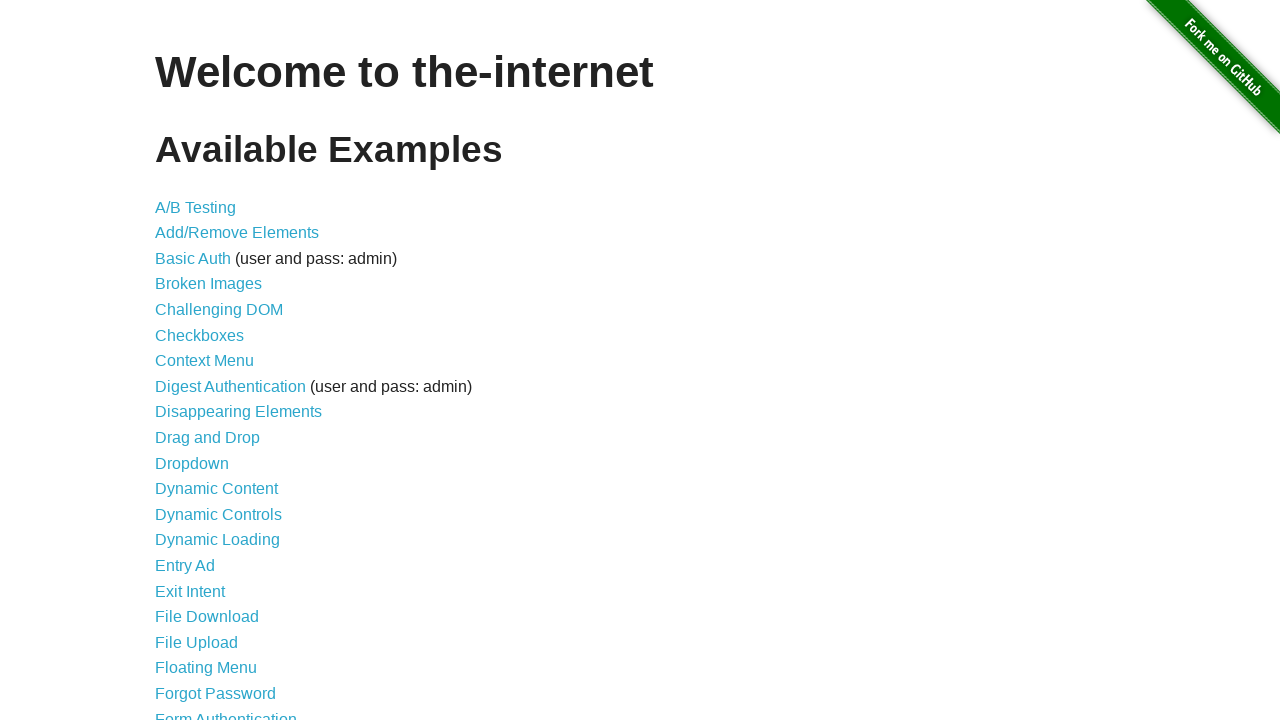

Clicked on Form Authentication link at (226, 712) on text=Form Authentication
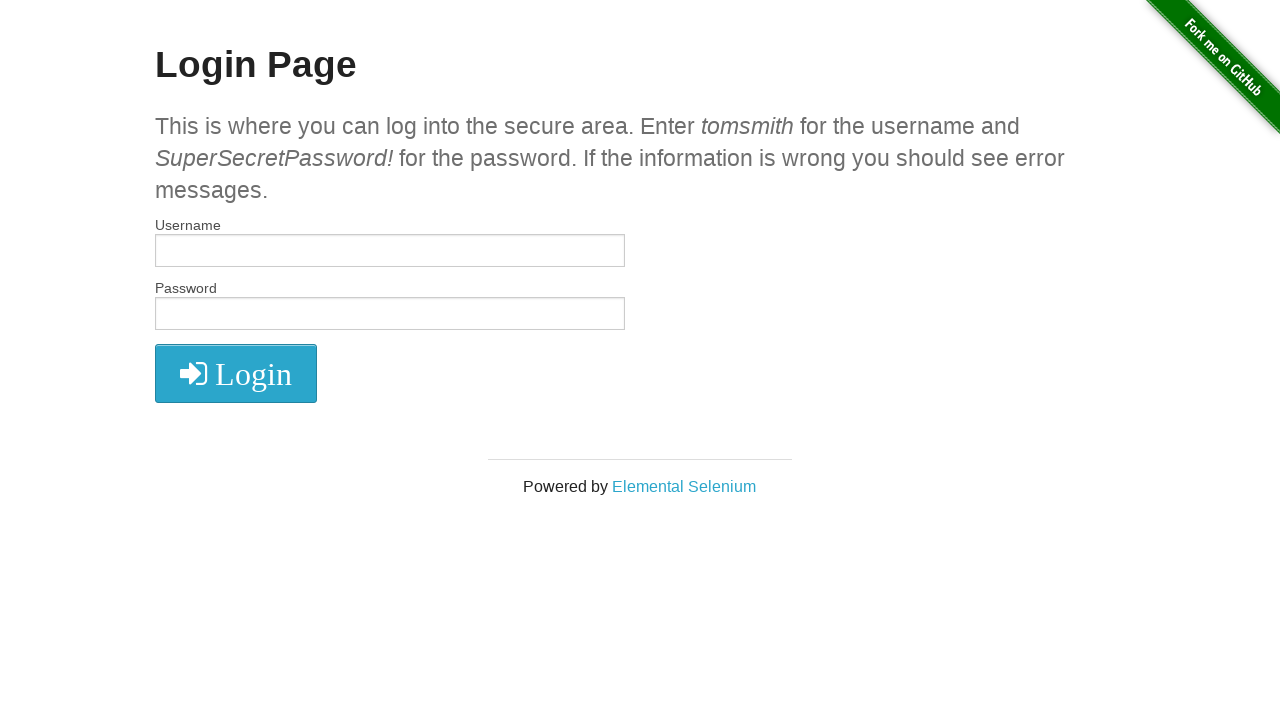

Filled username field with 'invaliduser123' on #username
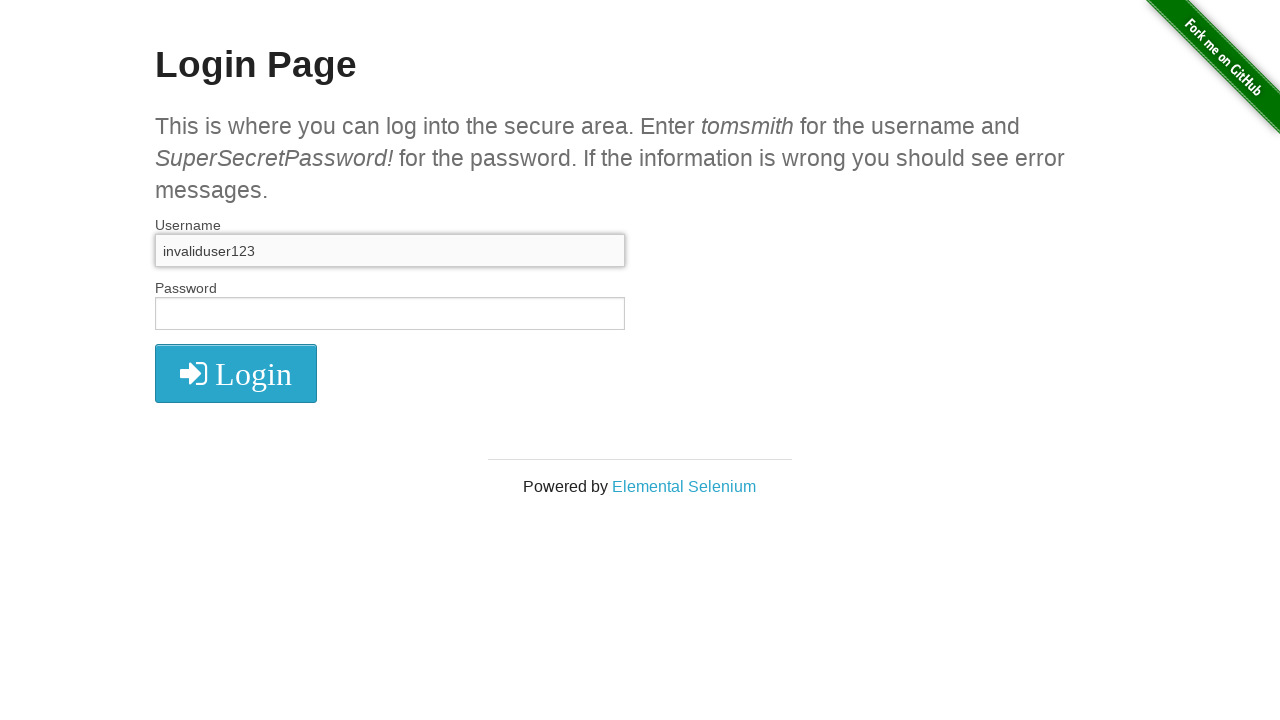

Filled password field with 'wrongpassword456' on #password
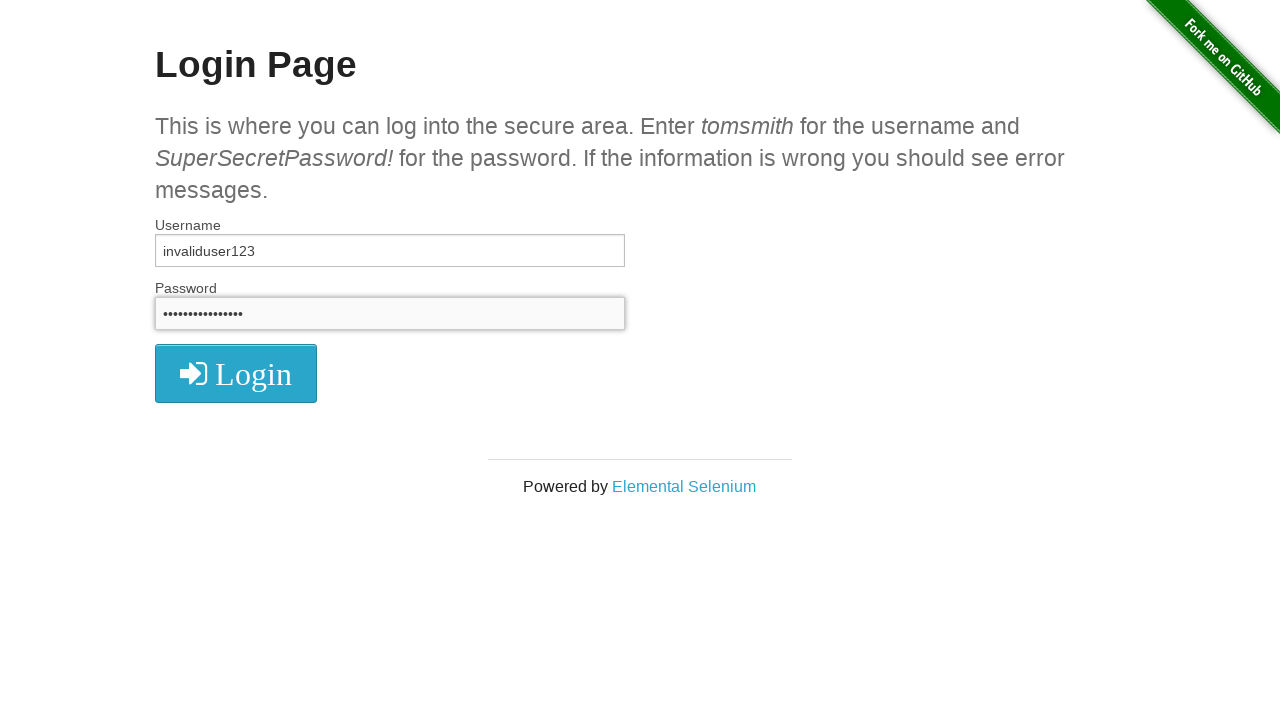

Clicked login button to submit credentials at (236, 373) on .radius
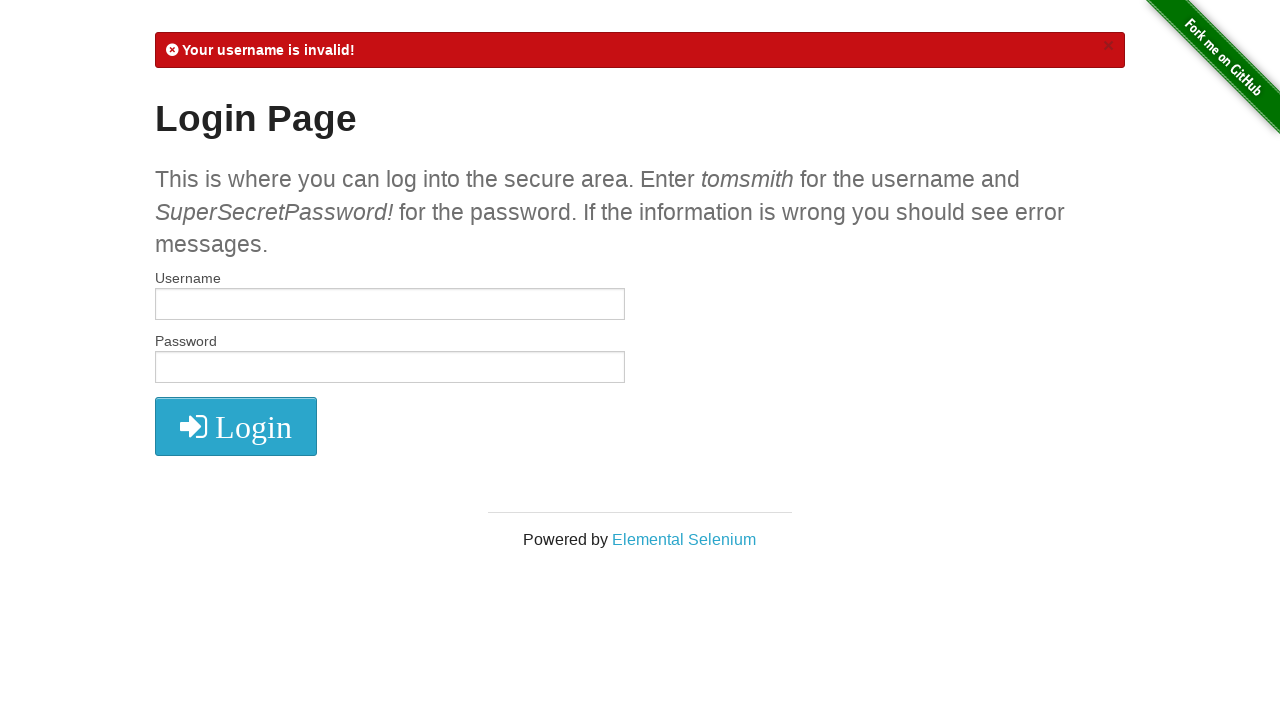

Located error message element
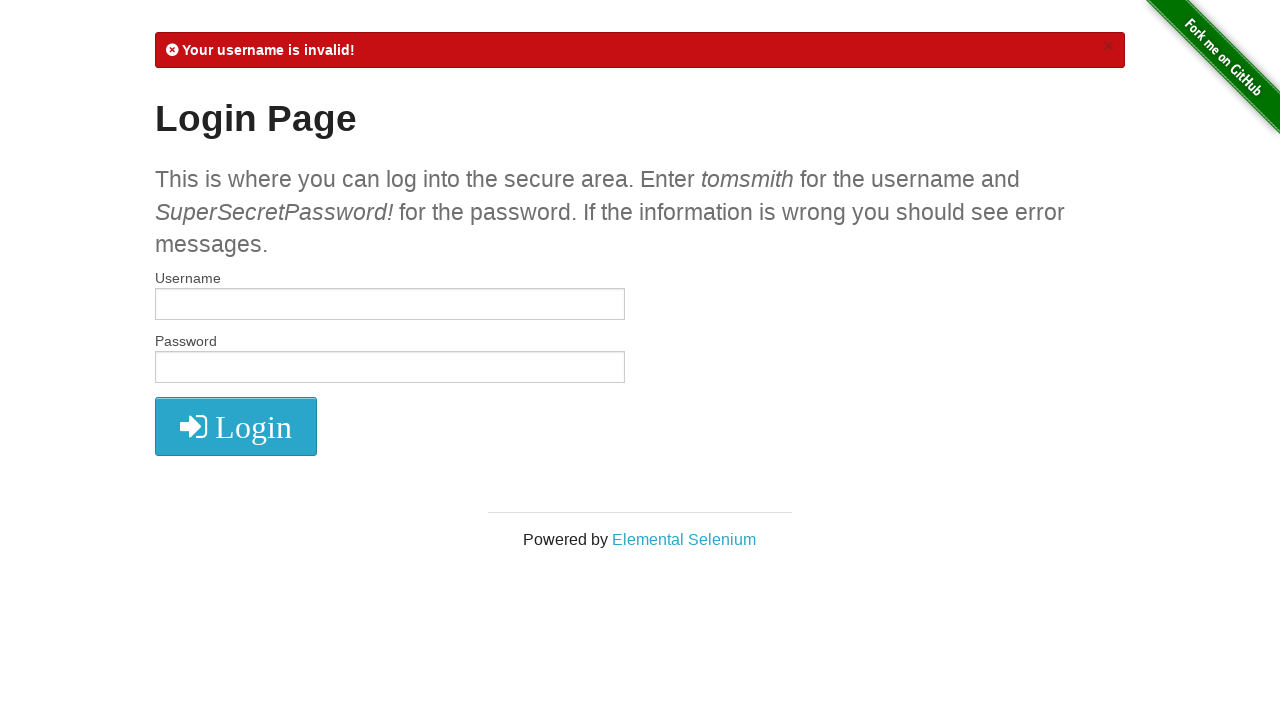

Retrieved error message text content
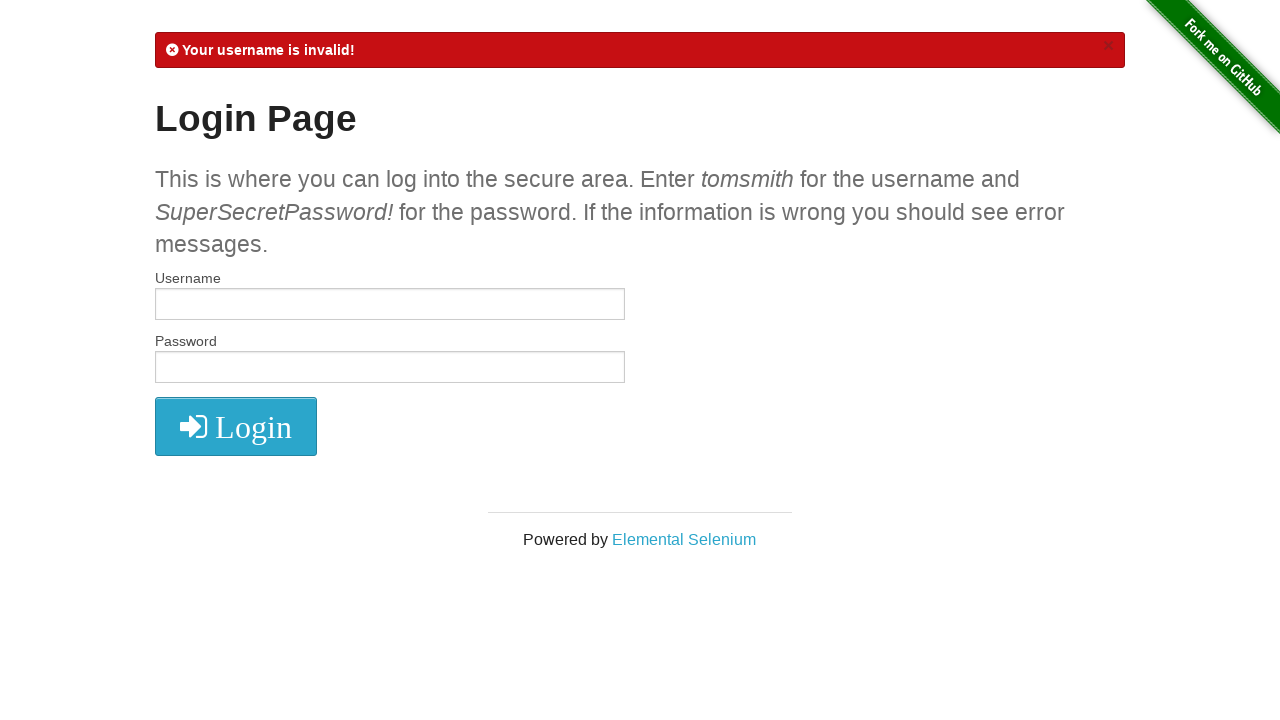

Verified error message contains 'Your username is invalid!'
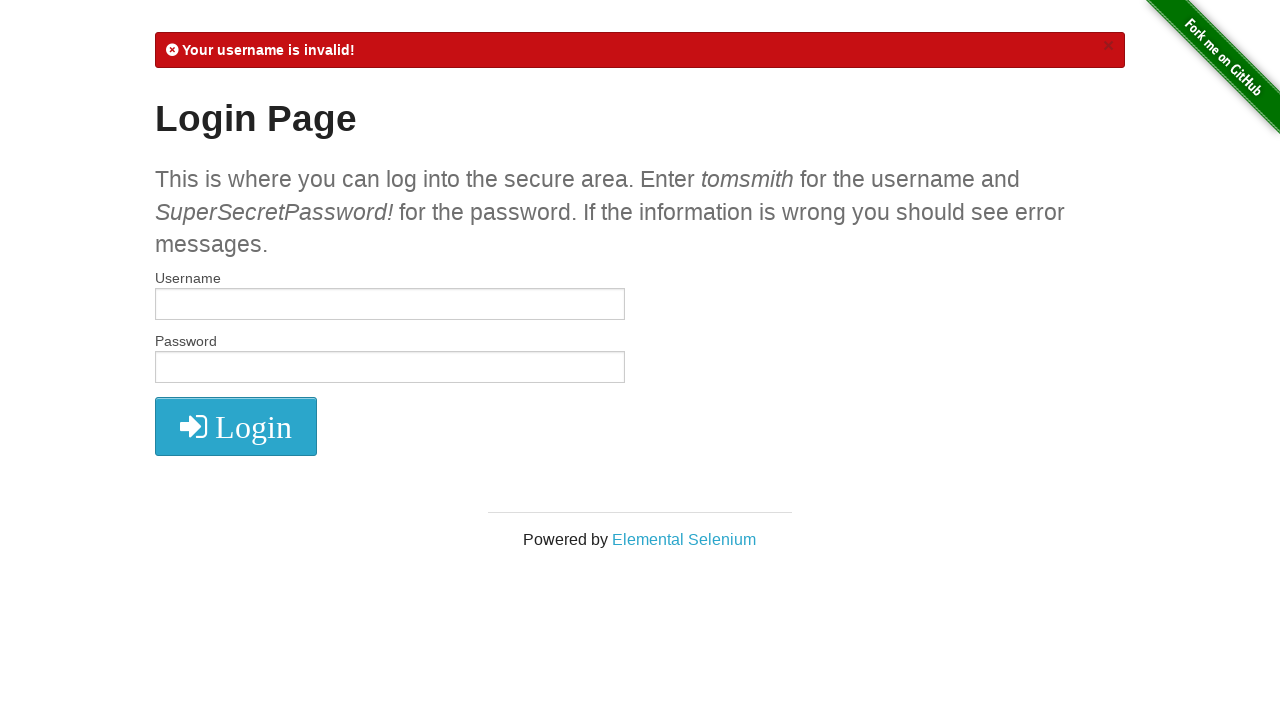

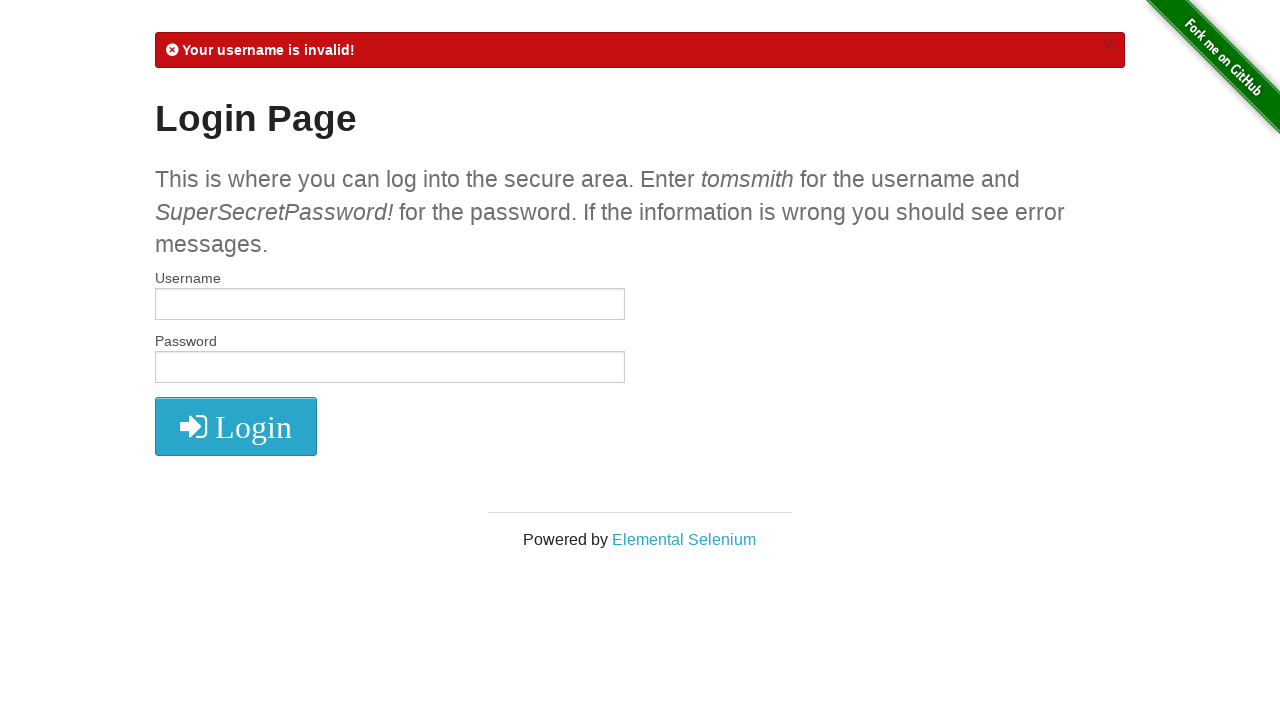